Tests implicit wait by clicking a button and verifying that a message element becomes visible

Starting URL: https://atidcollege.co.il/Xamples/ex_synchronization.html

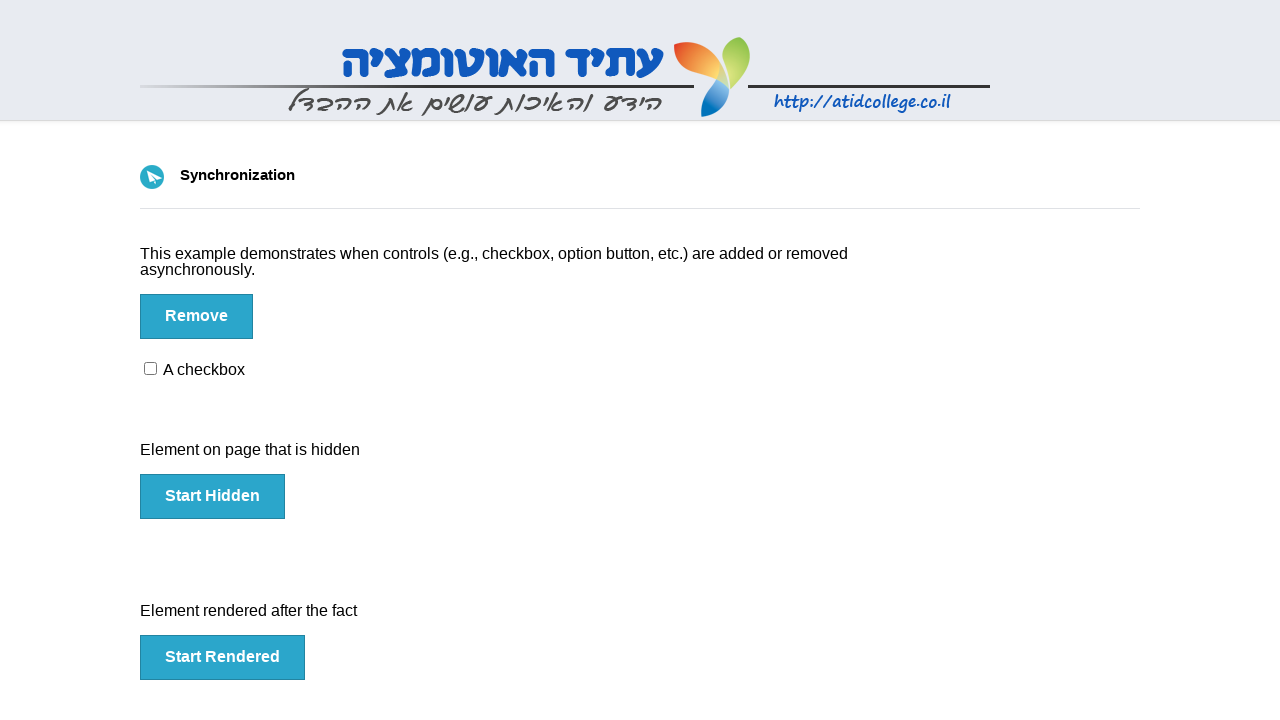

Clicked button to trigger message display at (196, 316) on #btn
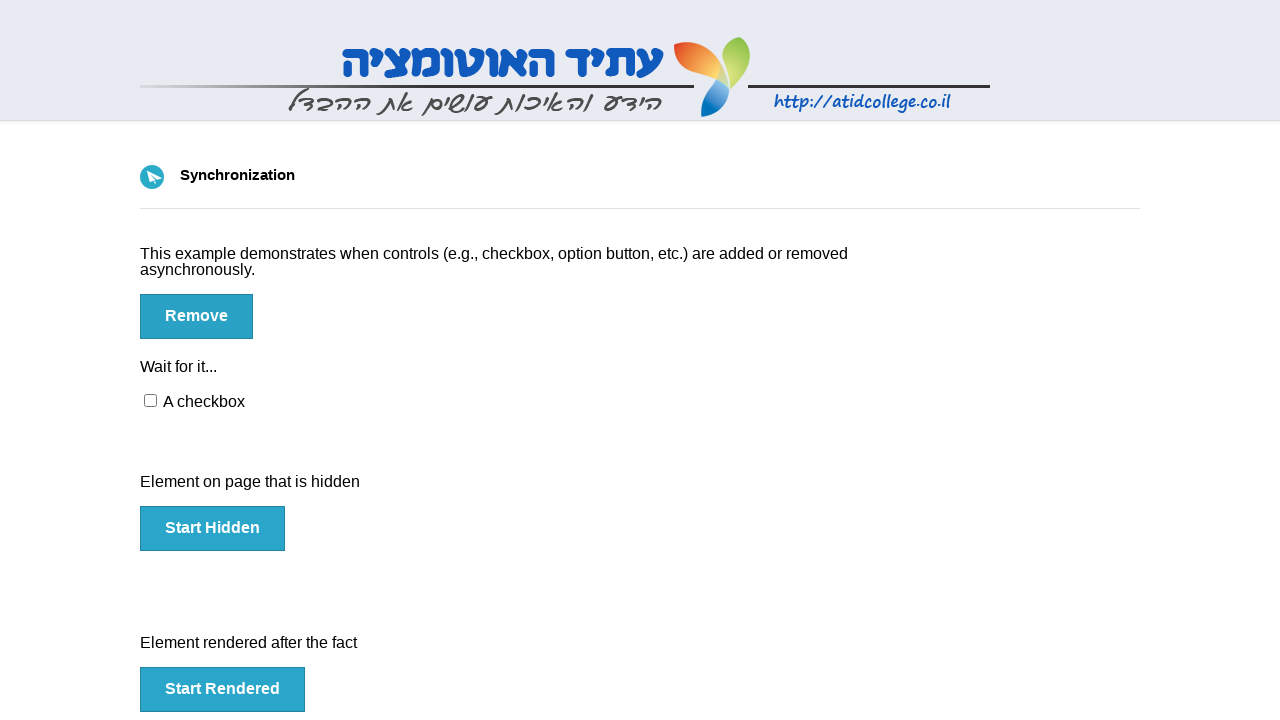

Message element became visible after implicit wait
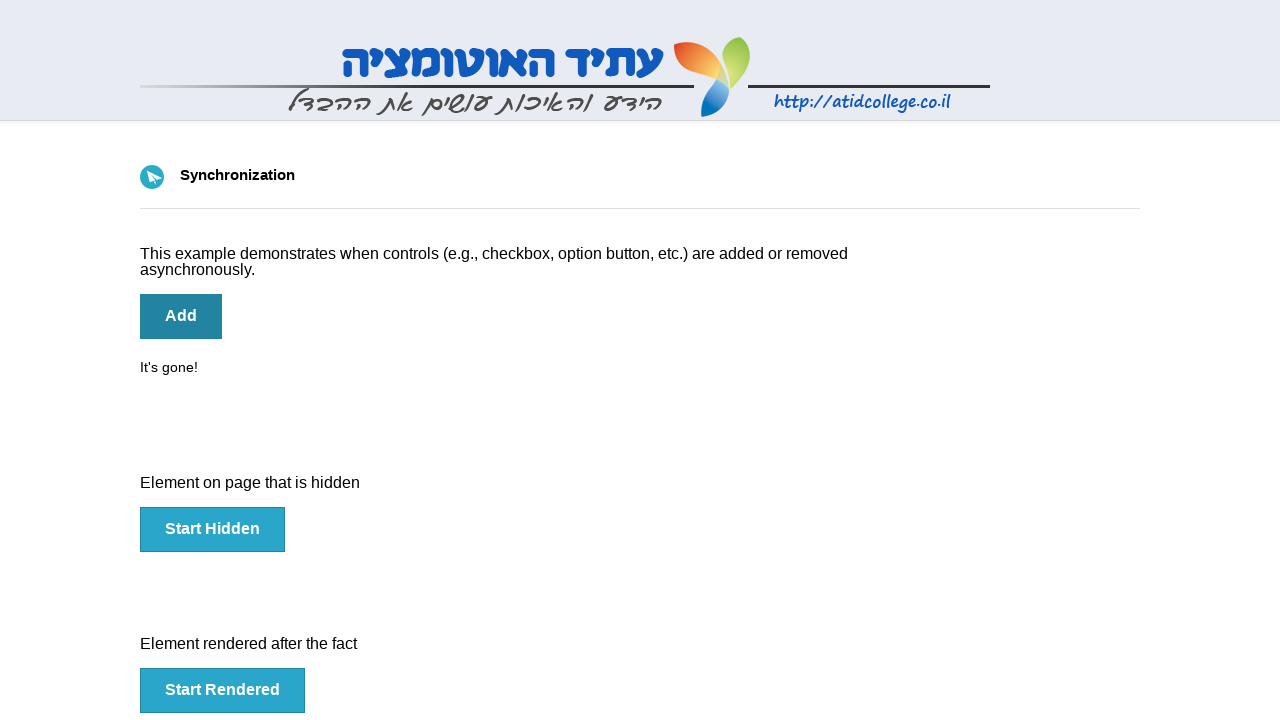

Located message element
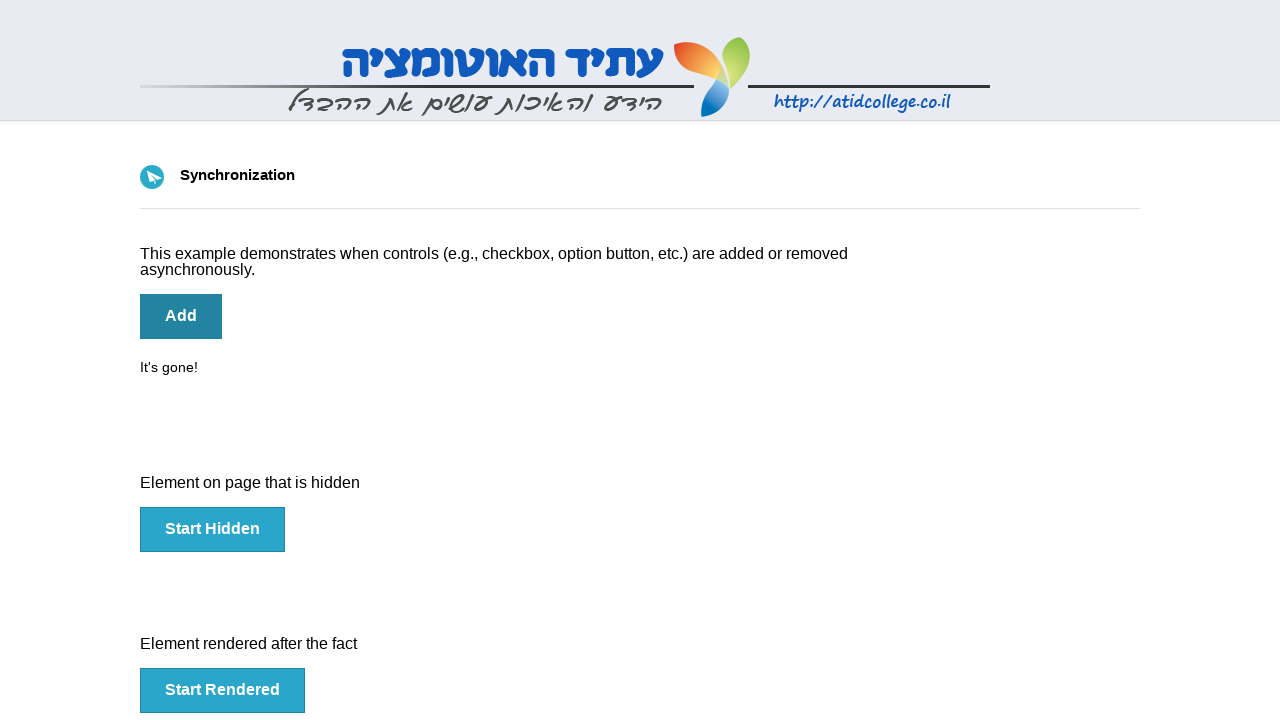

Verified message element is visible
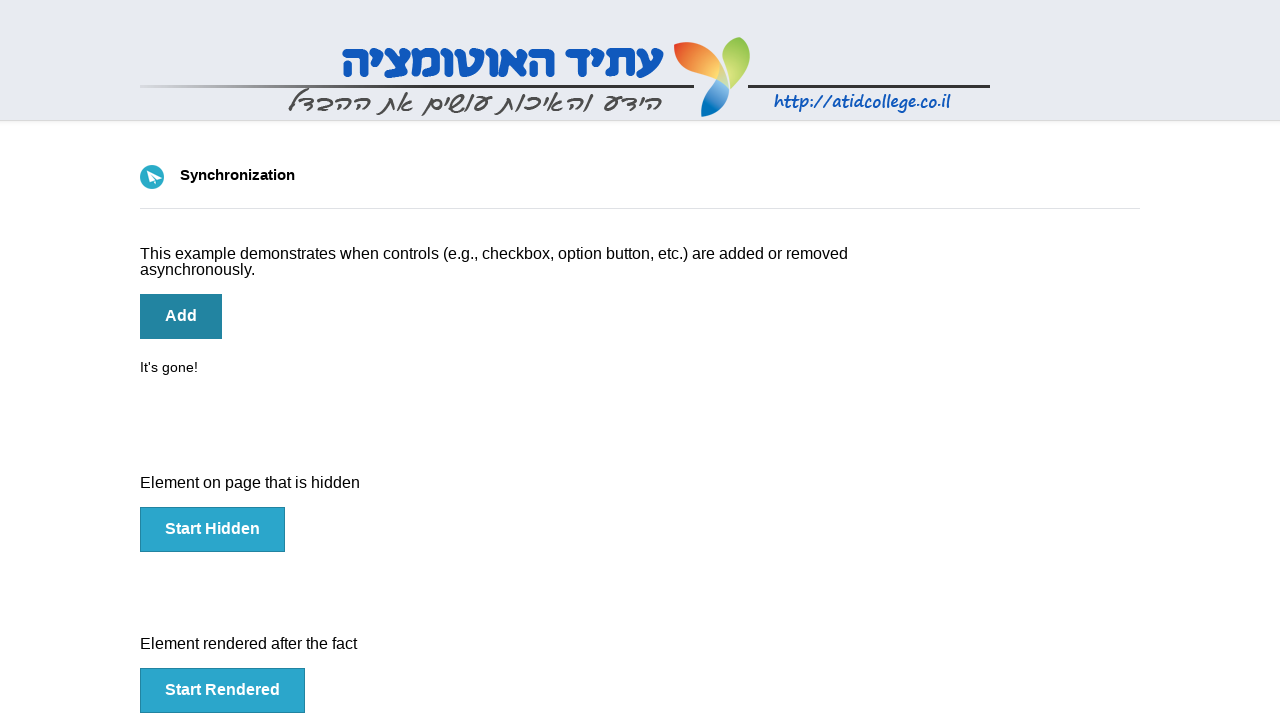

Retrieved message text: It's gone!
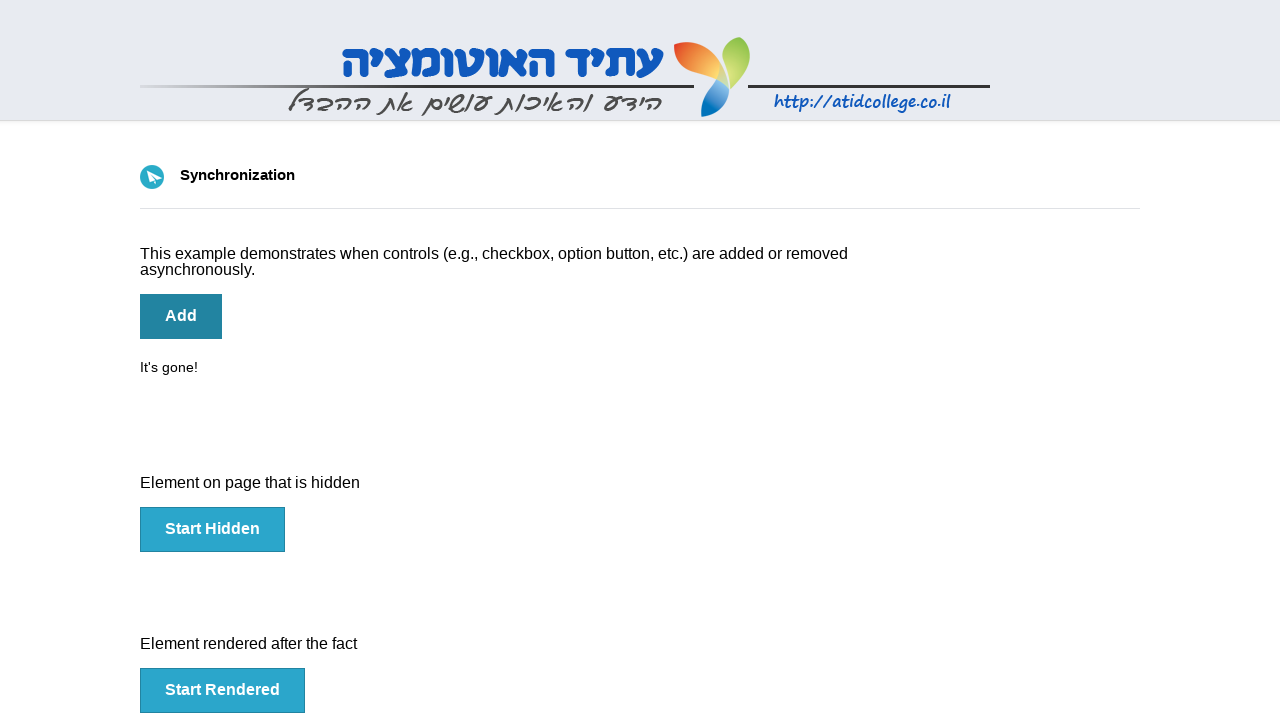

Printed message text to console
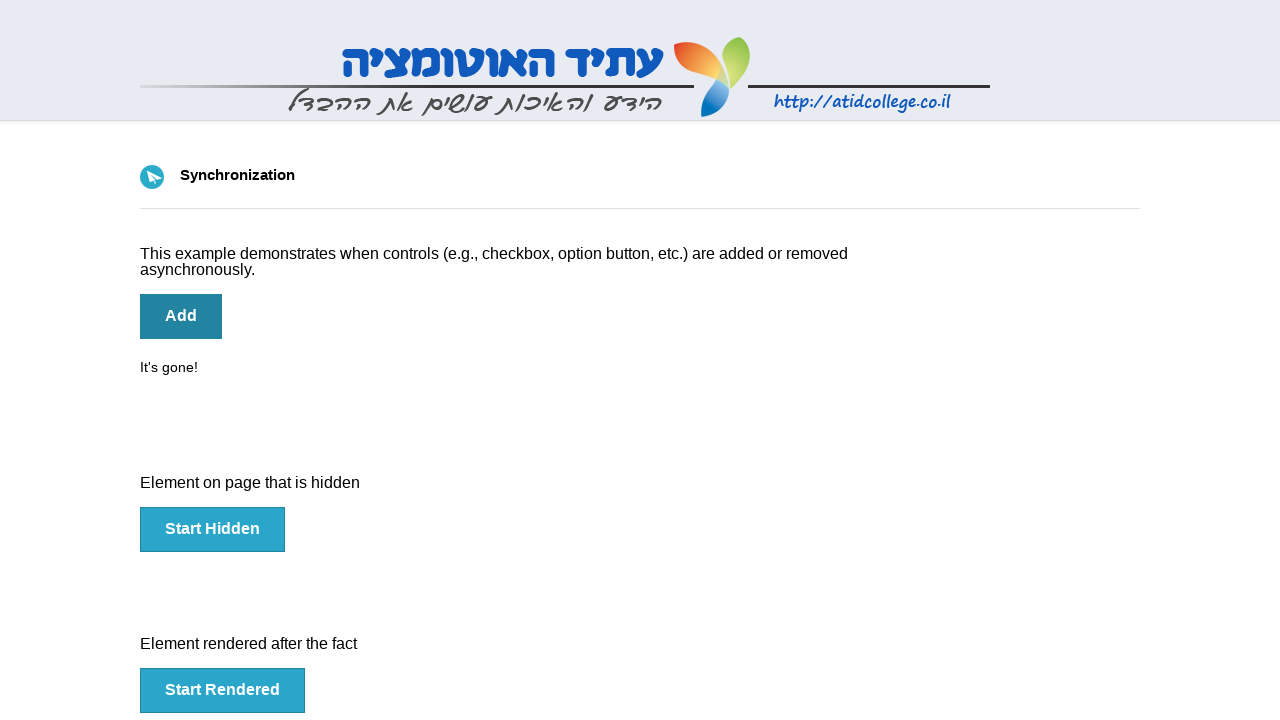

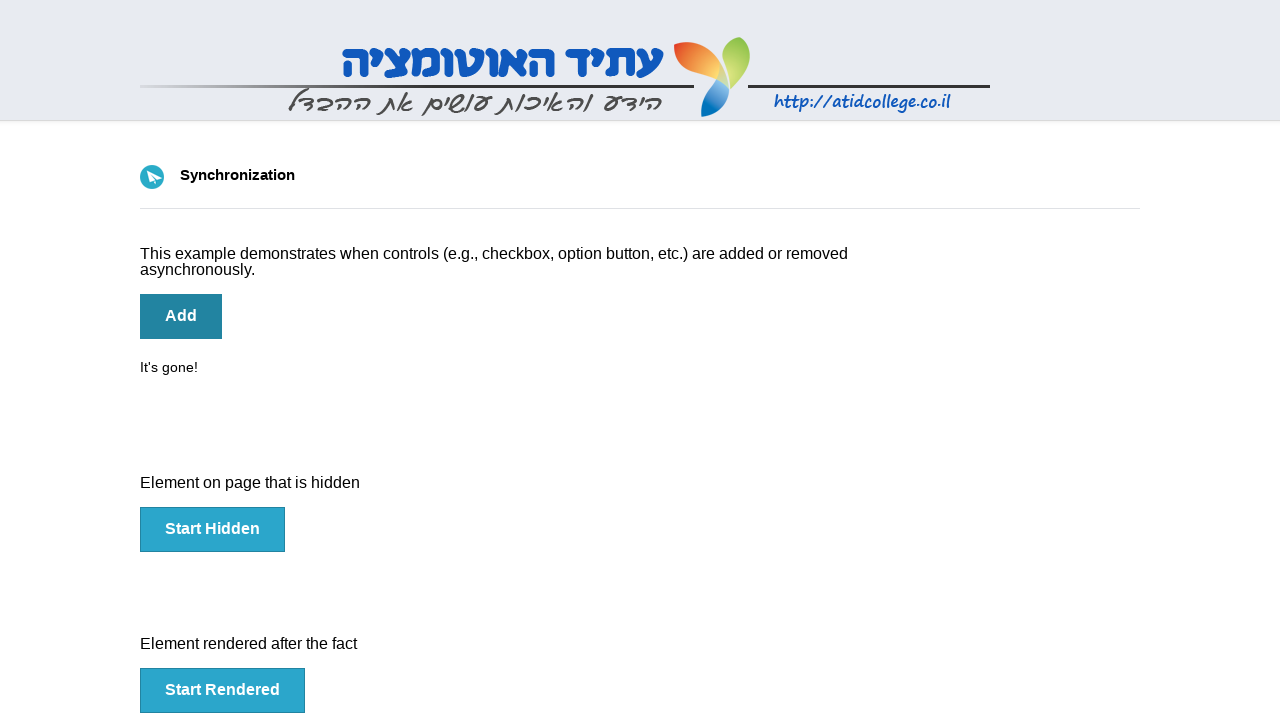